Tests single checkbox functionality by clicking on the first checkbox option

Starting URL: https://rahulshettyacademy.com/AutomationPractice/

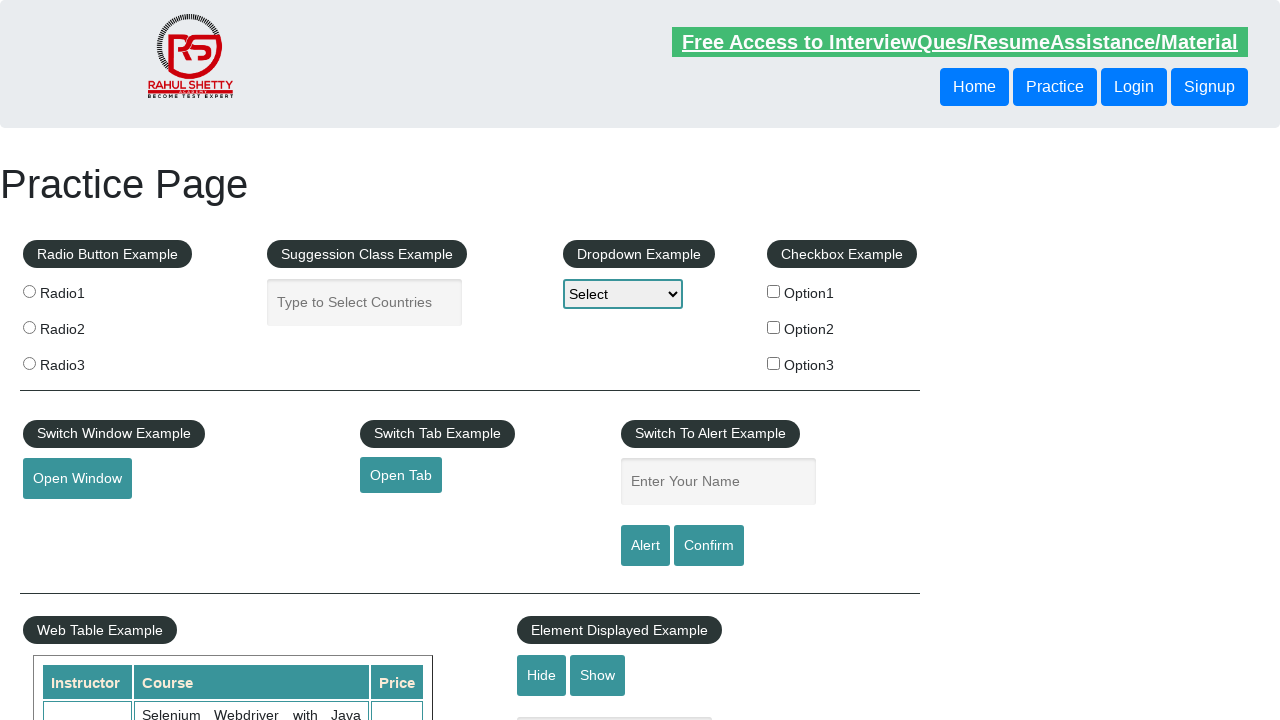

Clicked the first checkbox option (#checkBoxOption1) at (774, 291) on #checkBoxOption1
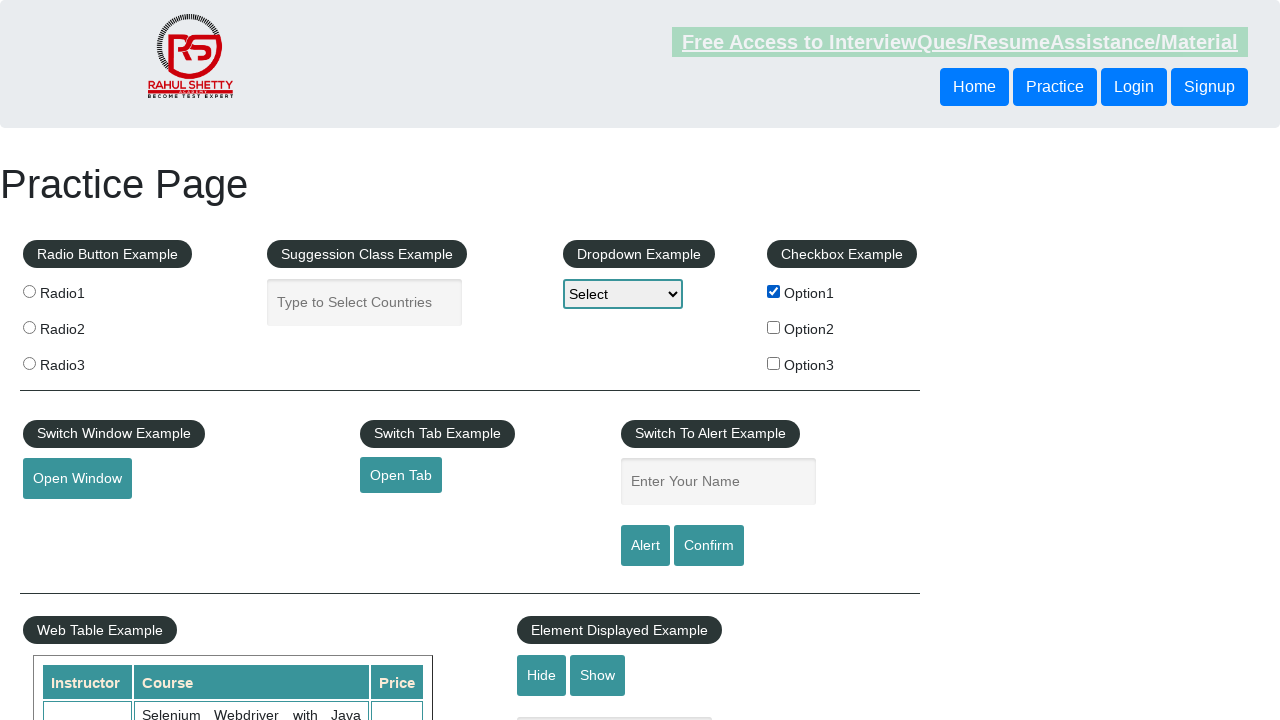

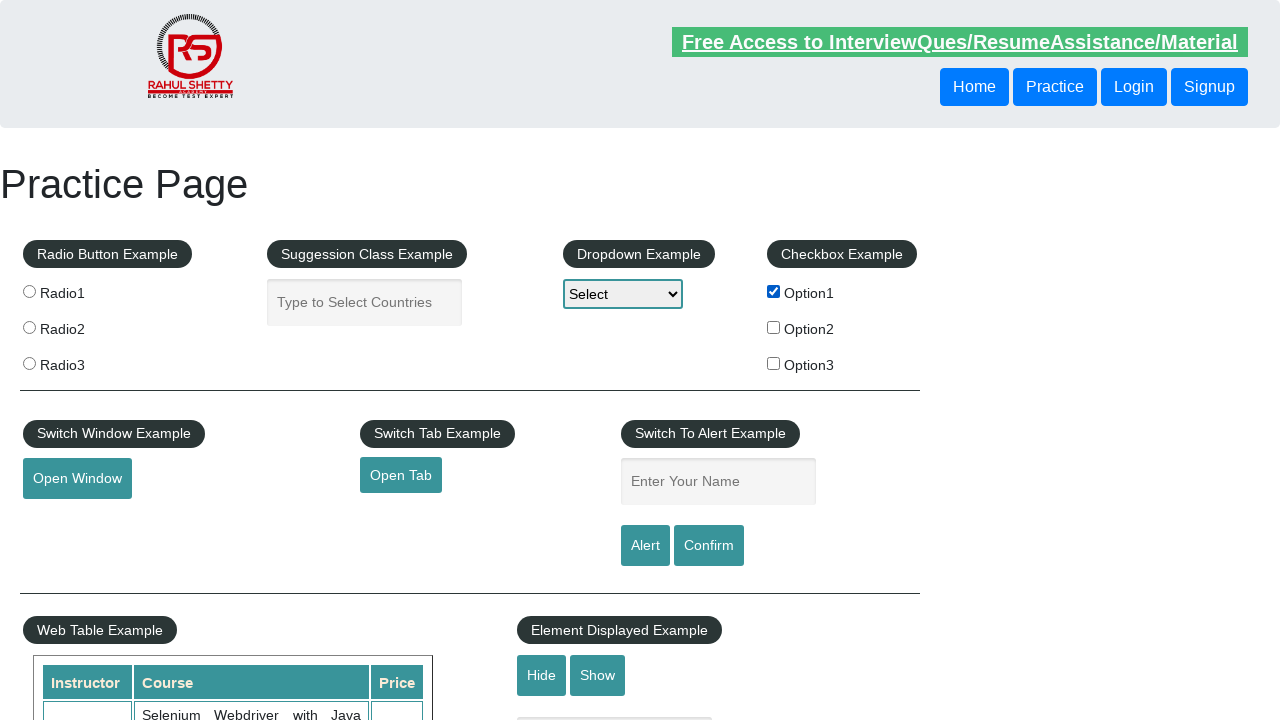